Tests dropdown selection functionality on a registration form by selecting a year option from a dropdown menu

Starting URL: https://demo.automationtesting.in/Register.html

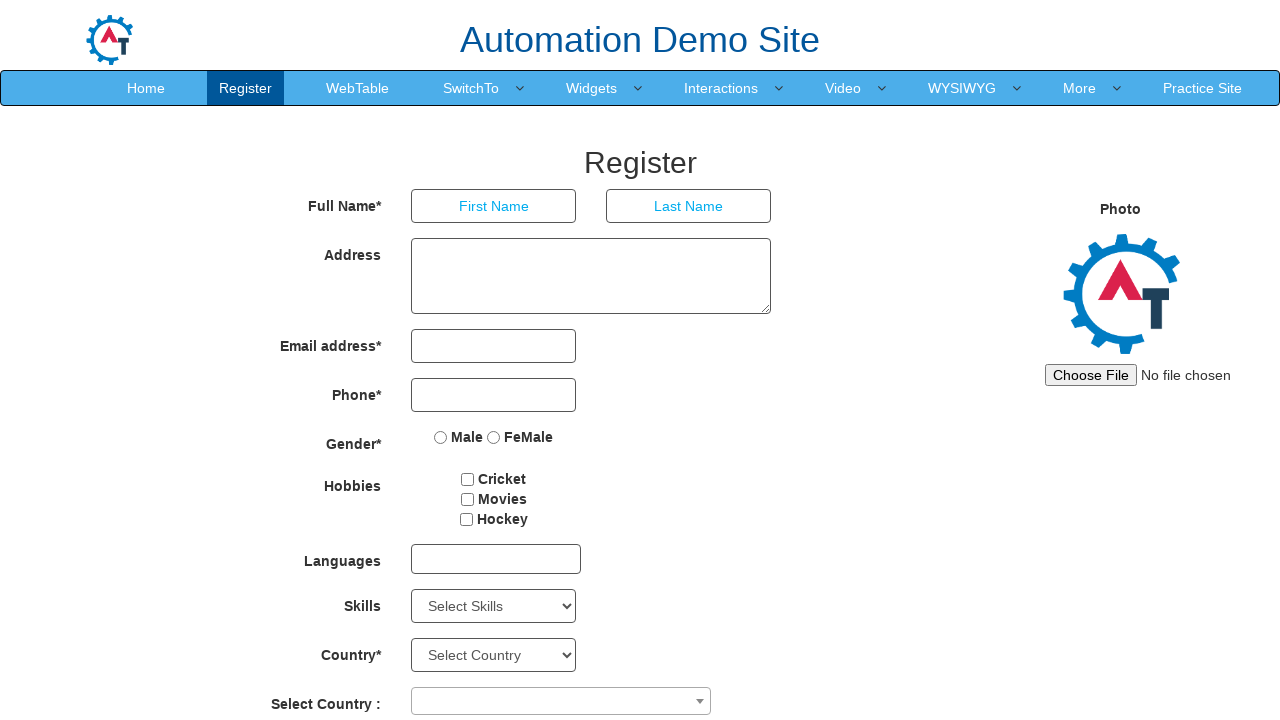

Selected year option from dropdown menu at index 12 on select[placeholder='Year']
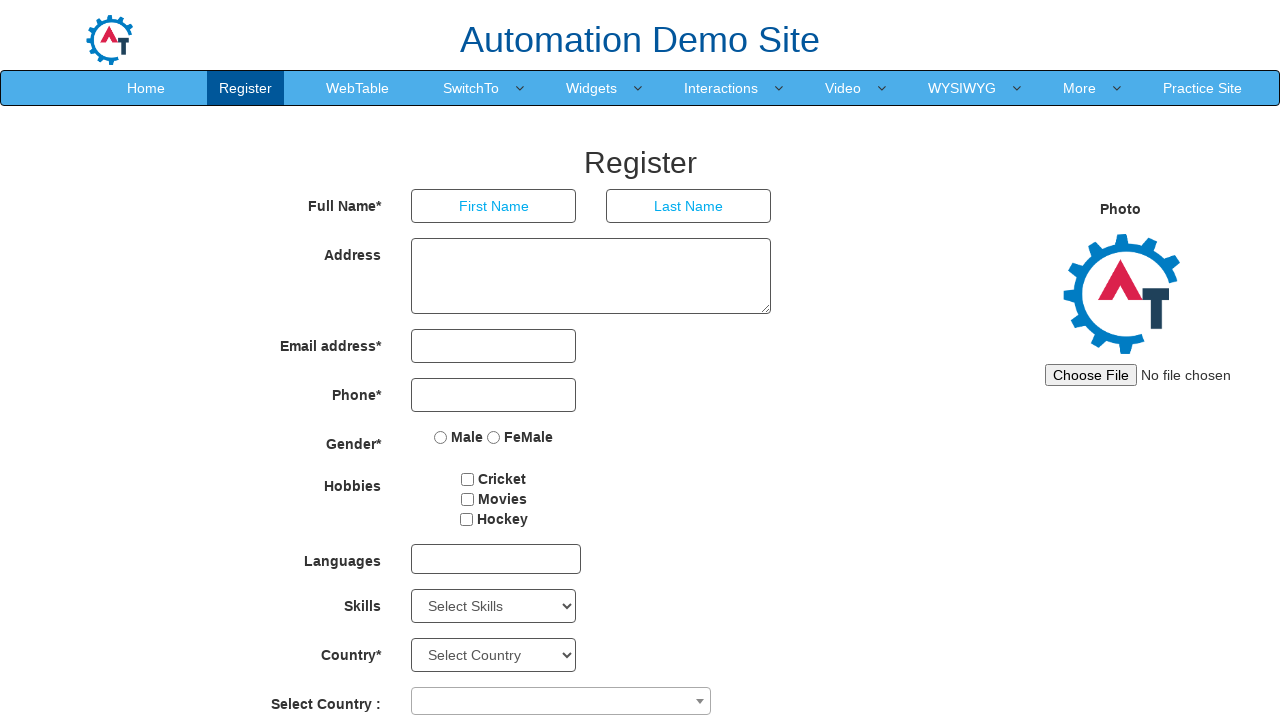

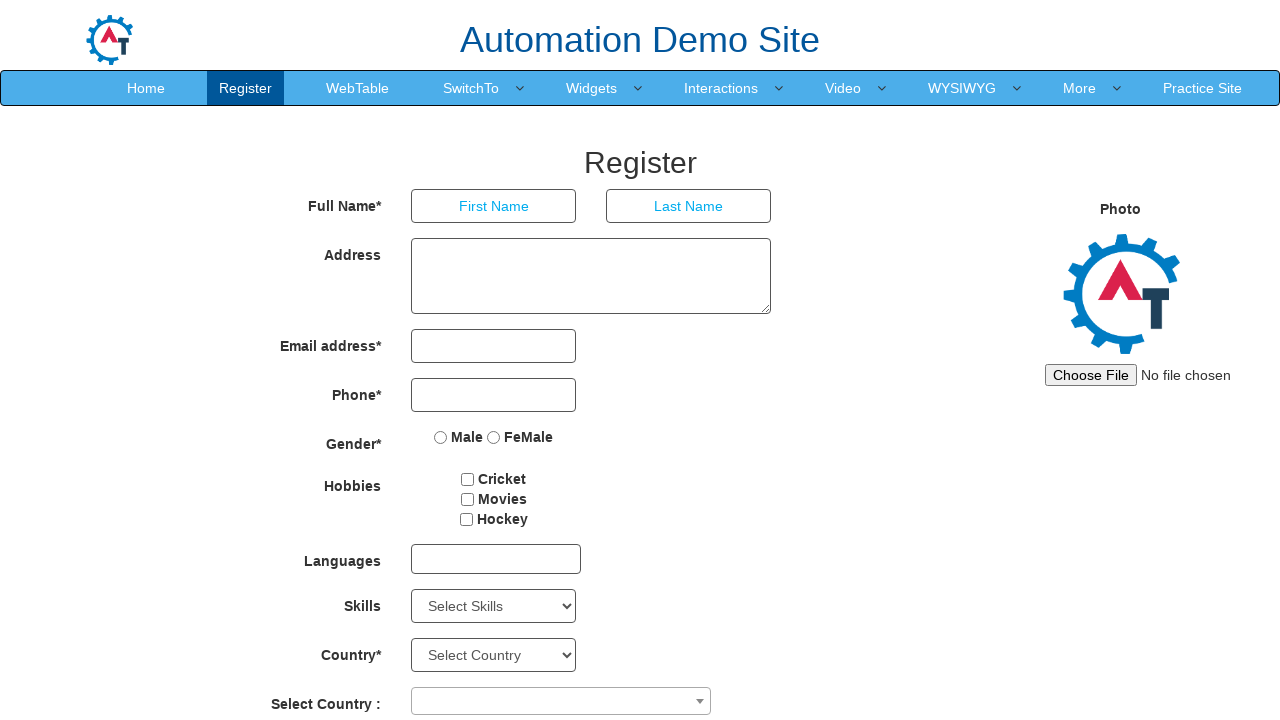